Tests a complete flight booking flow on BlazeDemo by selecting departure and destination cities, choosing a flight, filling in passenger and payment details, and completing the purchase.

Starting URL: https://blazedemo.com/

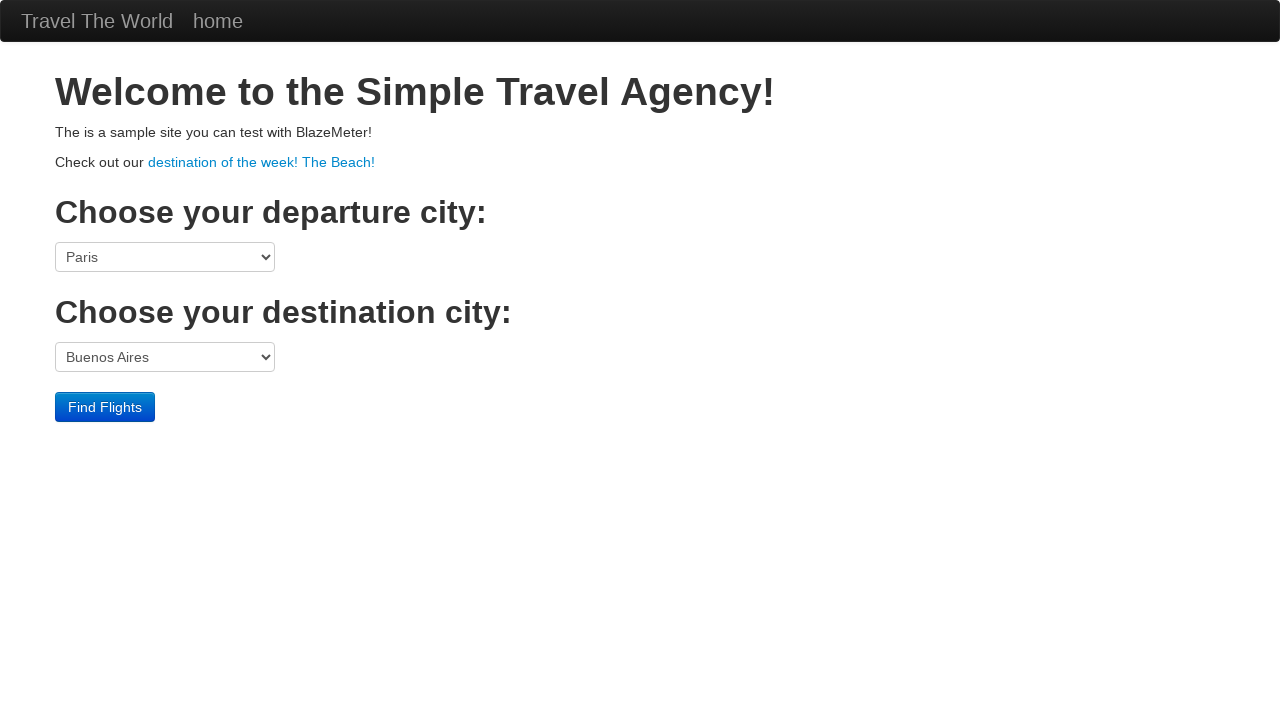

Clicked departure city dropdown at (165, 257) on select[name='fromPort']
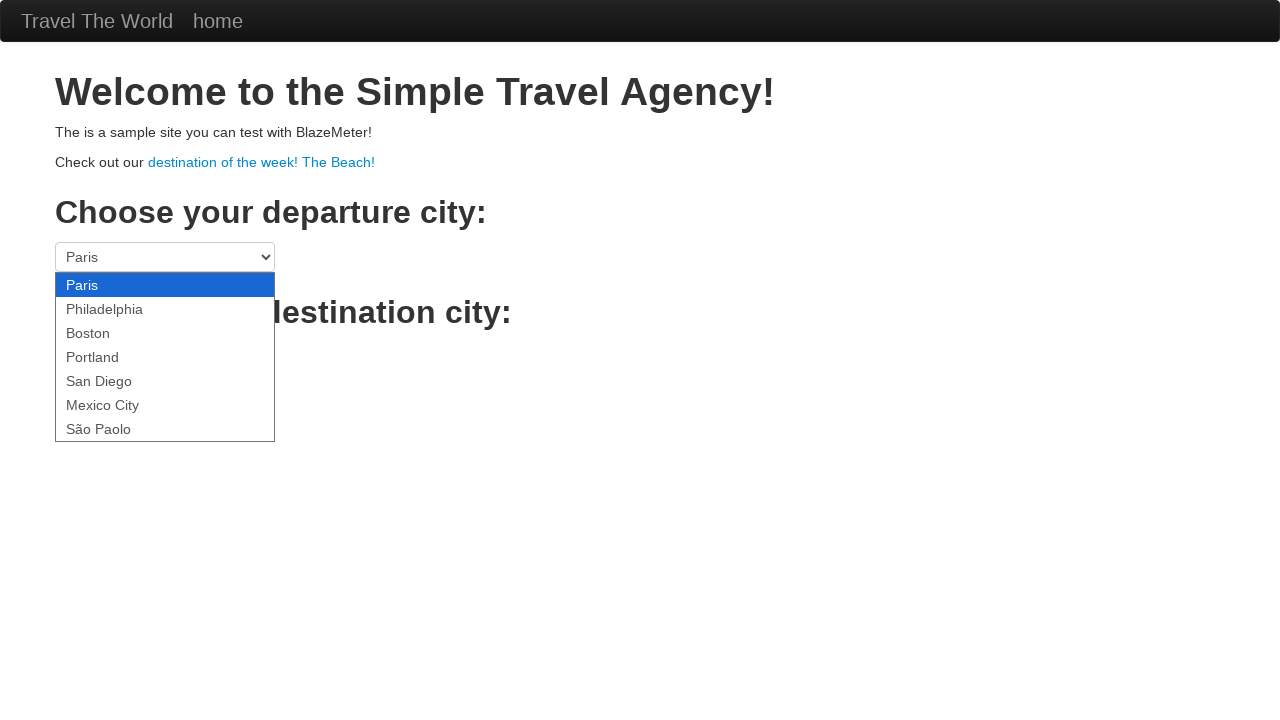

Selected Boston as departure city on select[name='fromPort']
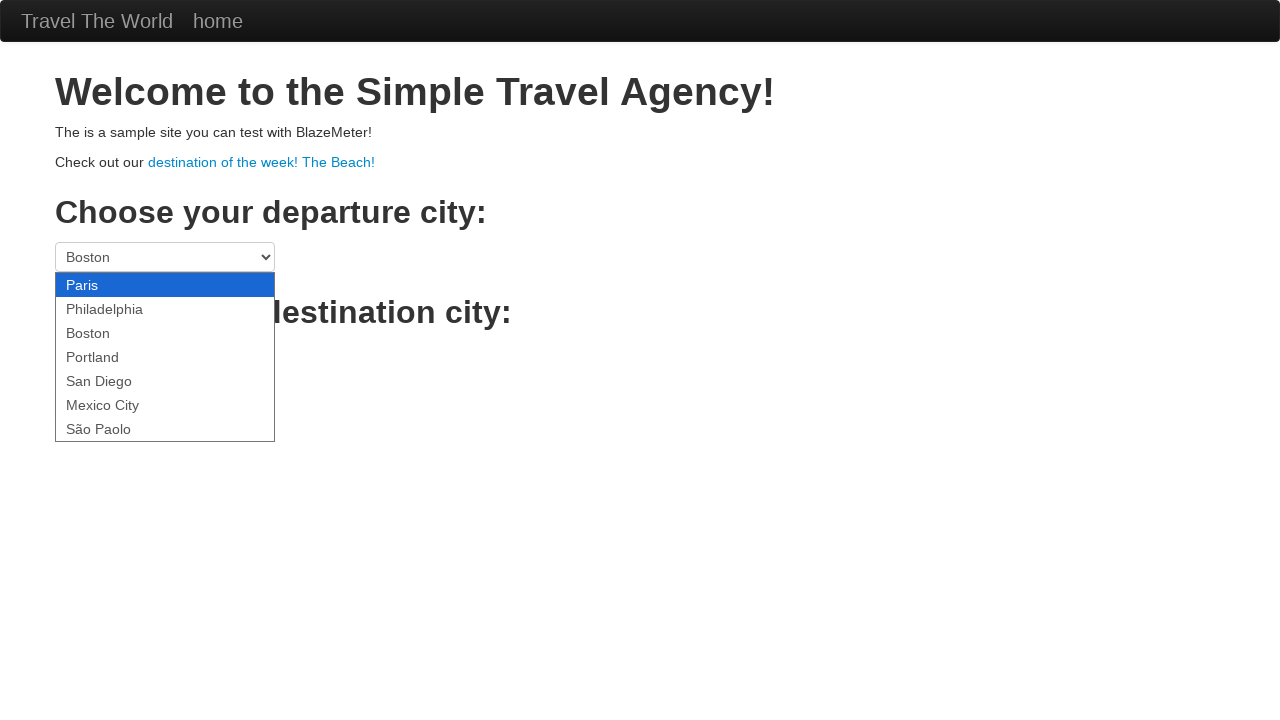

Clicked destination city dropdown at (165, 357) on select[name='toPort']
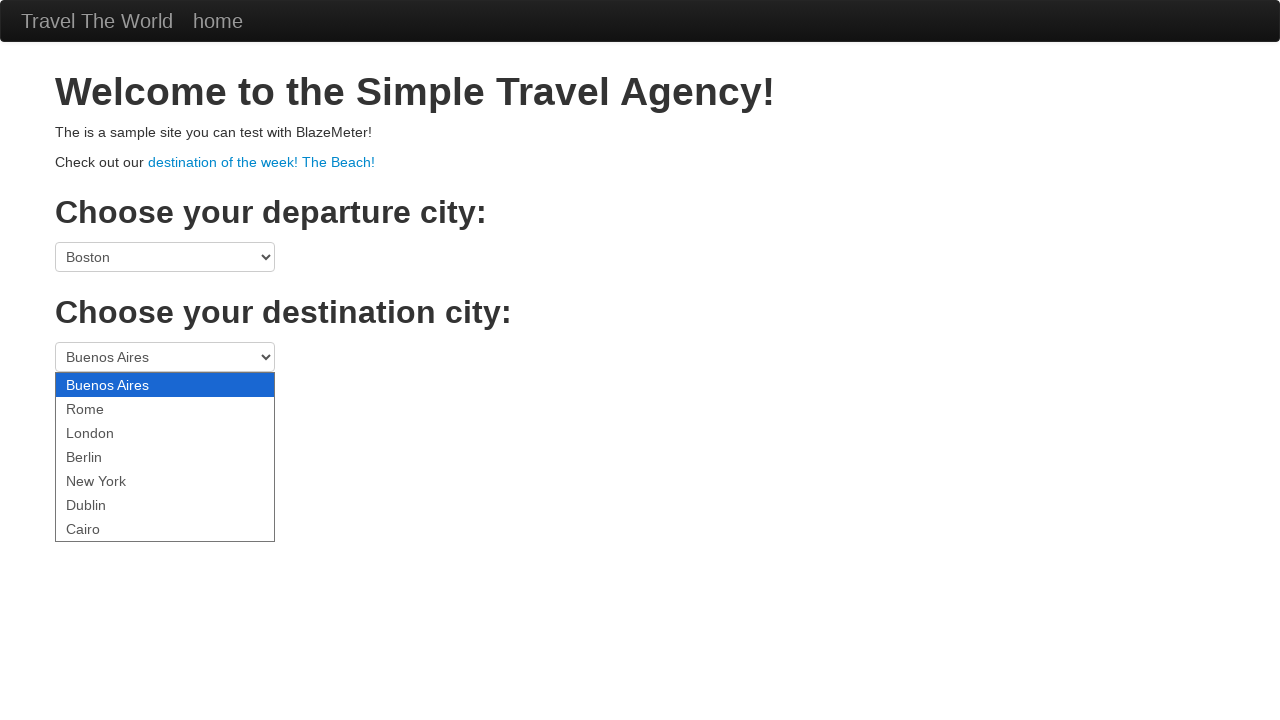

Selected London as destination city on select[name='toPort']
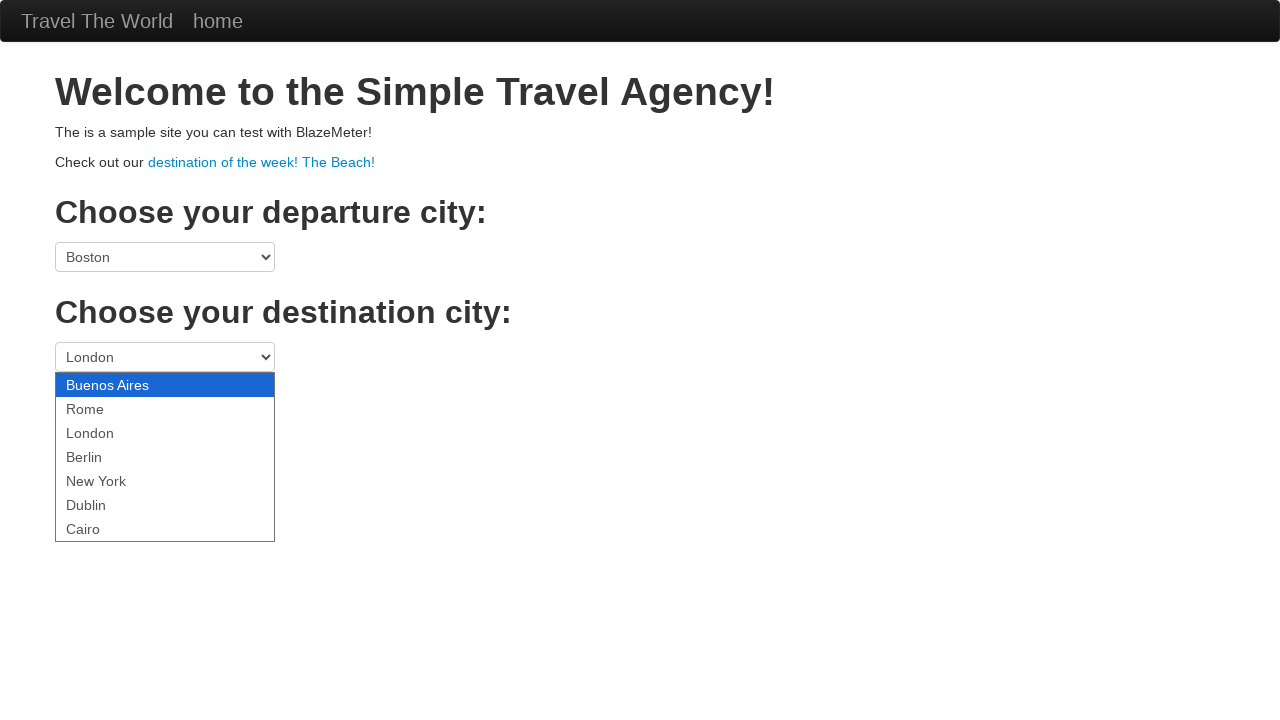

Clicked Find Flights button at (105, 407) on .btn-primary
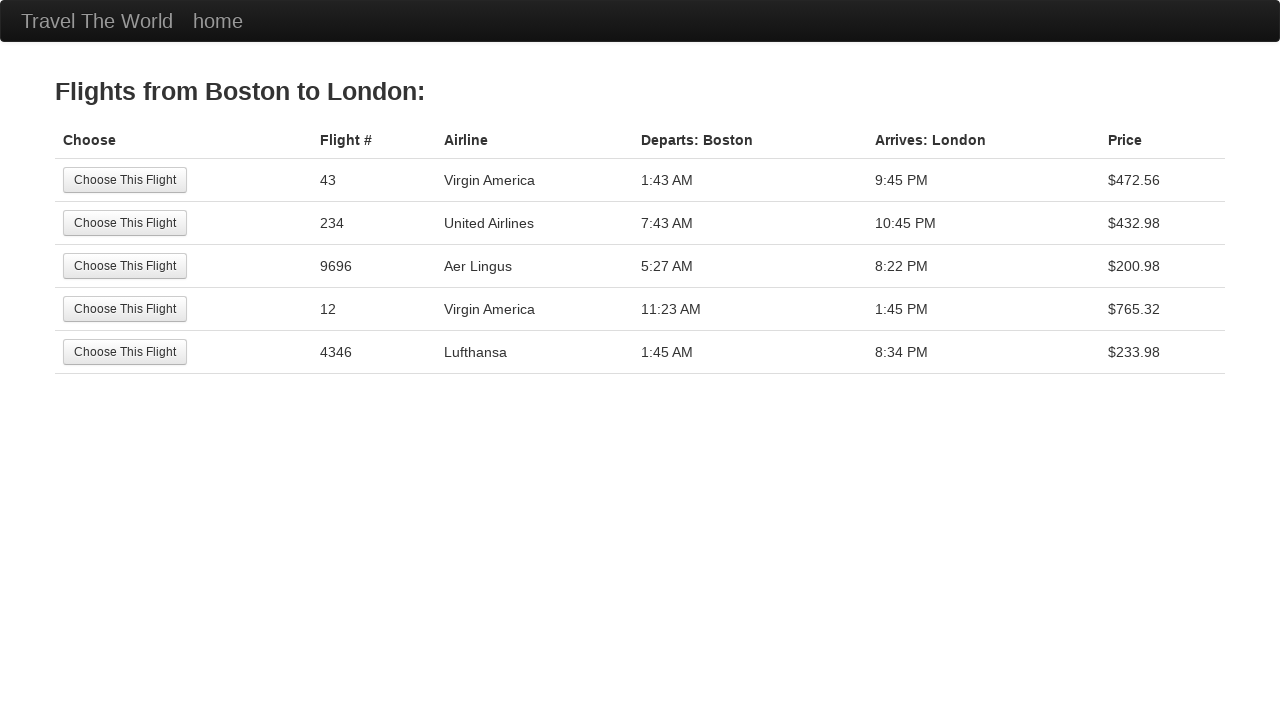

Selected the third flight option at (125, 266) on tr:nth-child(3) .btn
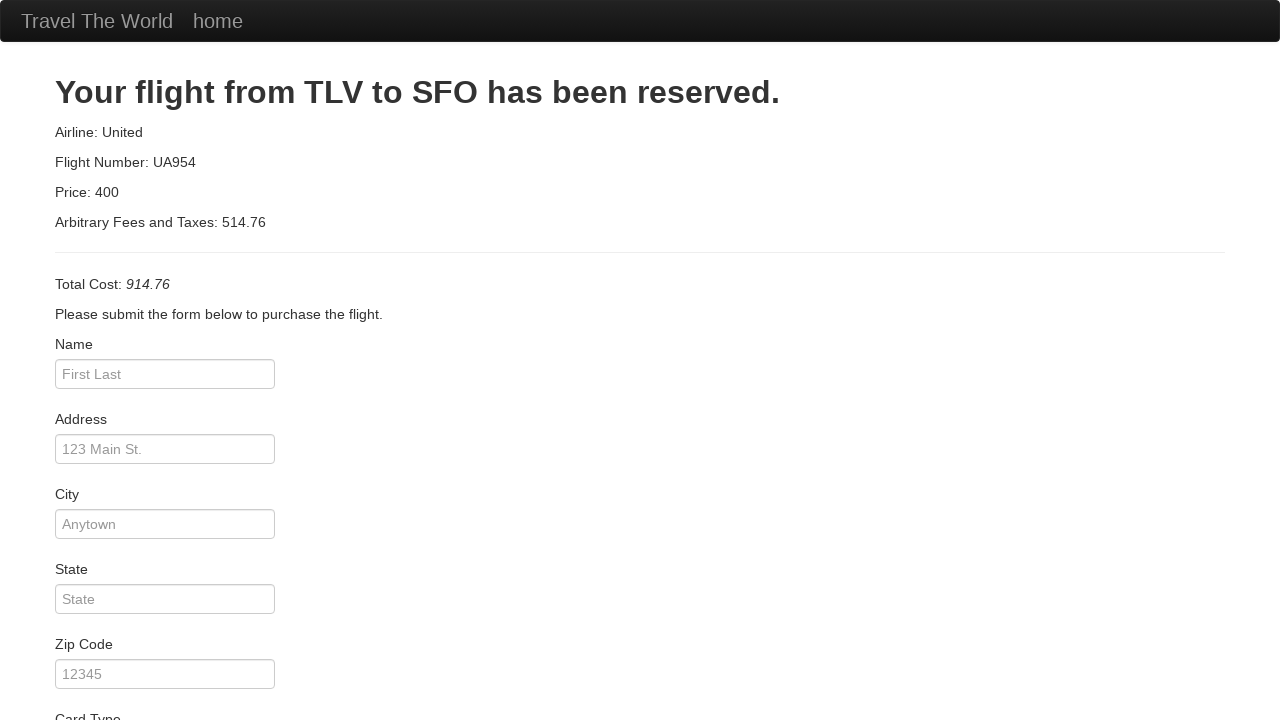

Clicked passenger name field at (165, 374) on #inputName
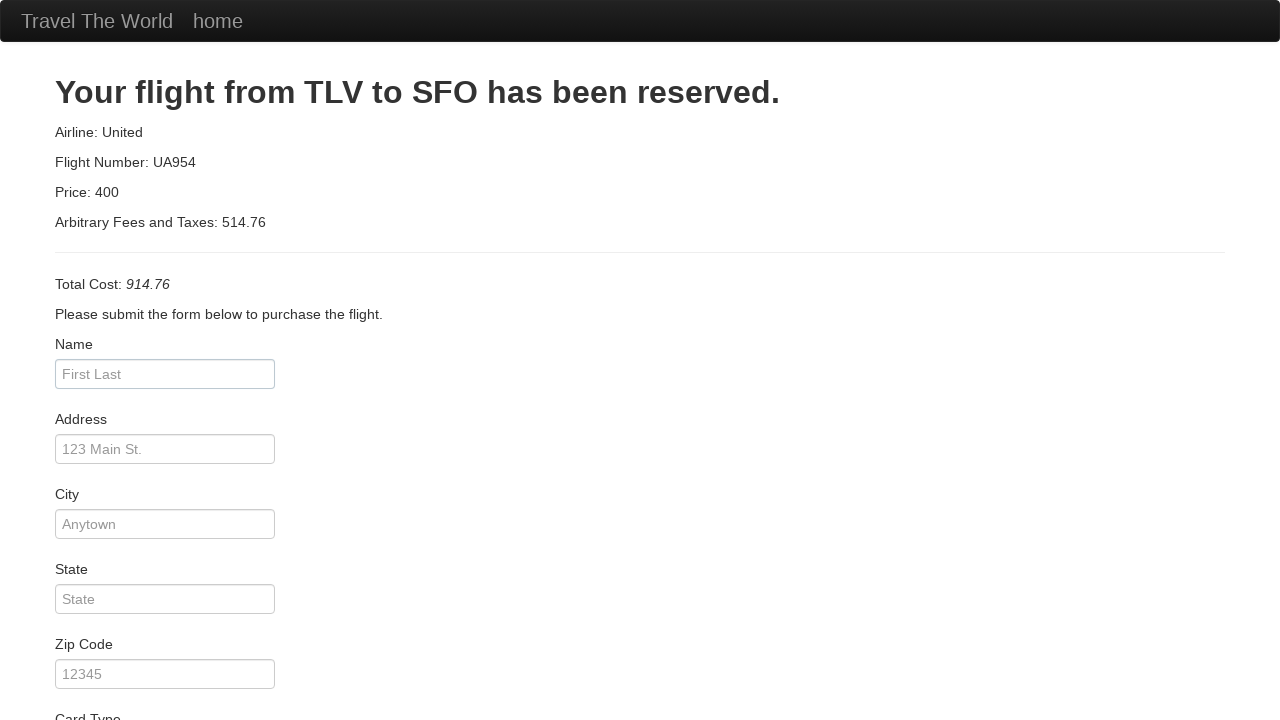

Filled passenger name with 'Gonçalo' on #inputName
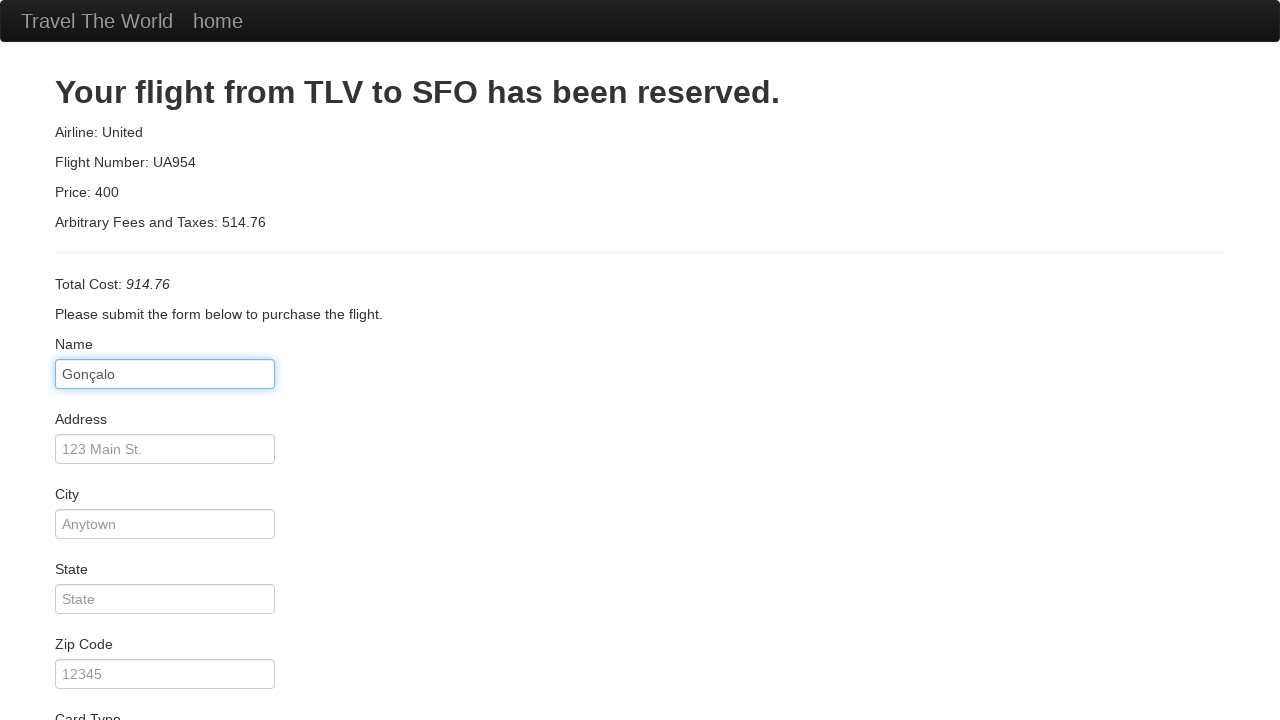

Filled address field with 'Rua da Cimeira' on #address
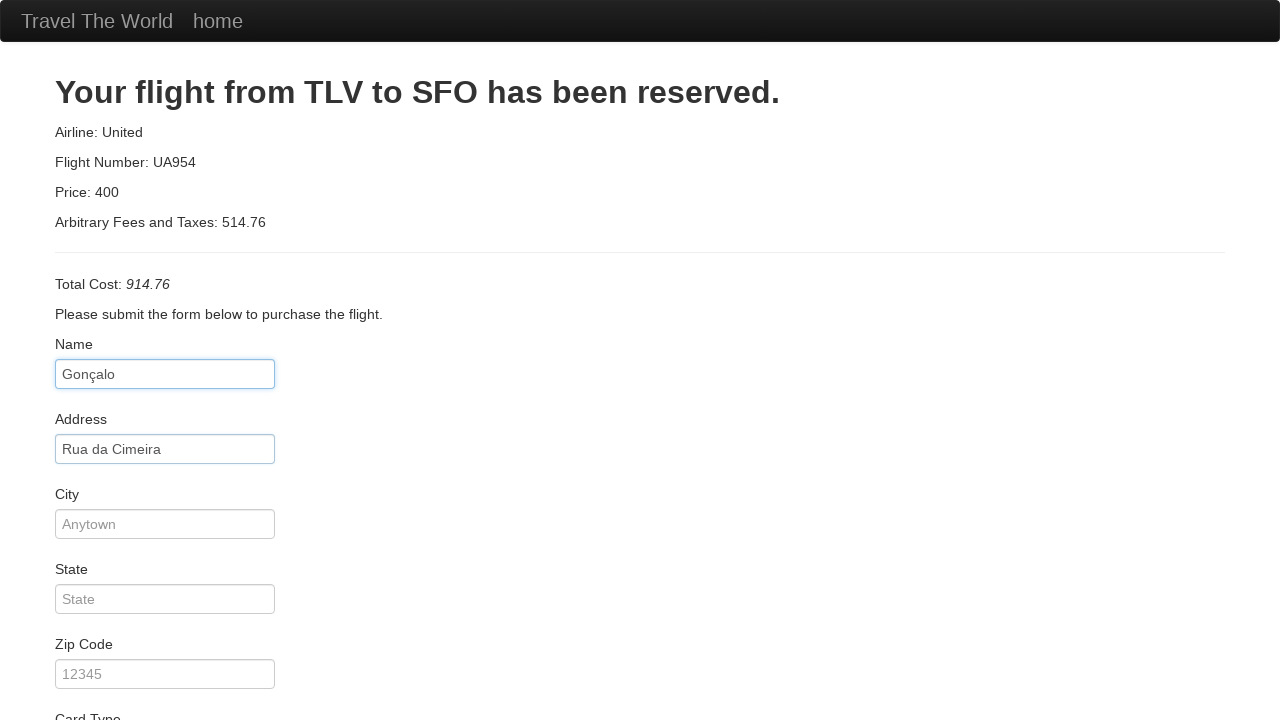

Clicked city field at (165, 524) on #city
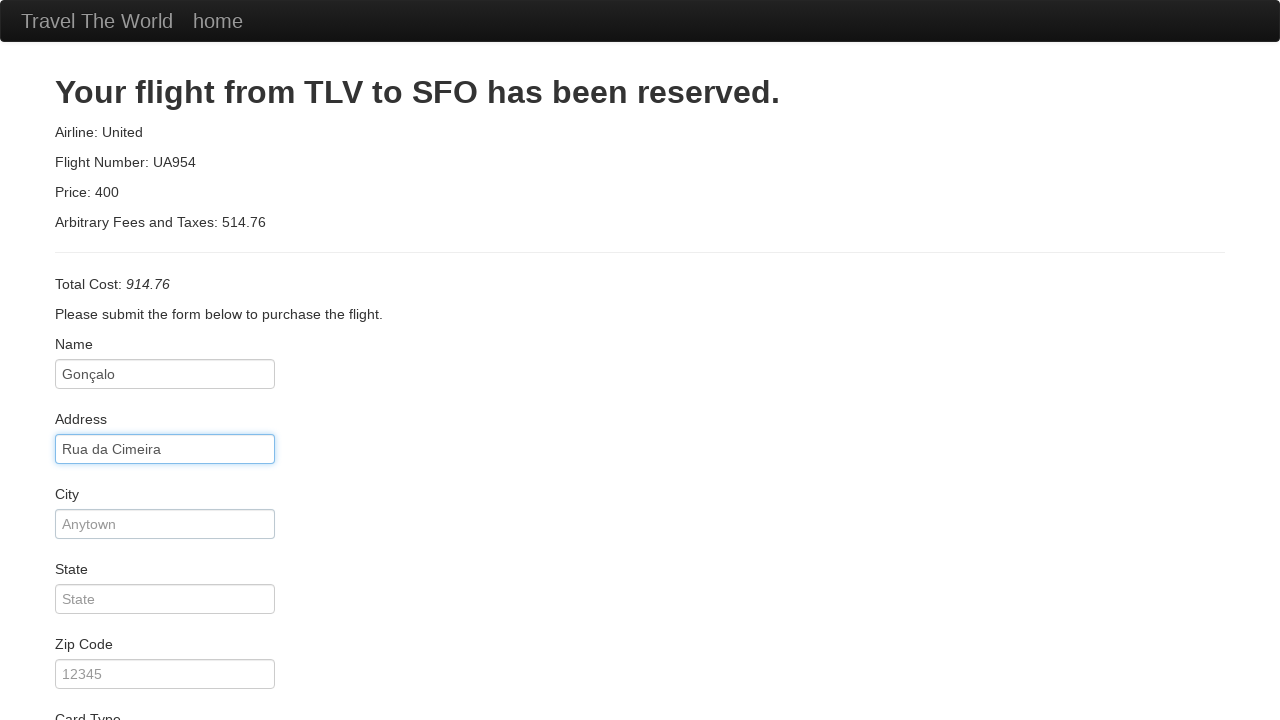

Filled city field with 'Aveiro' on #city
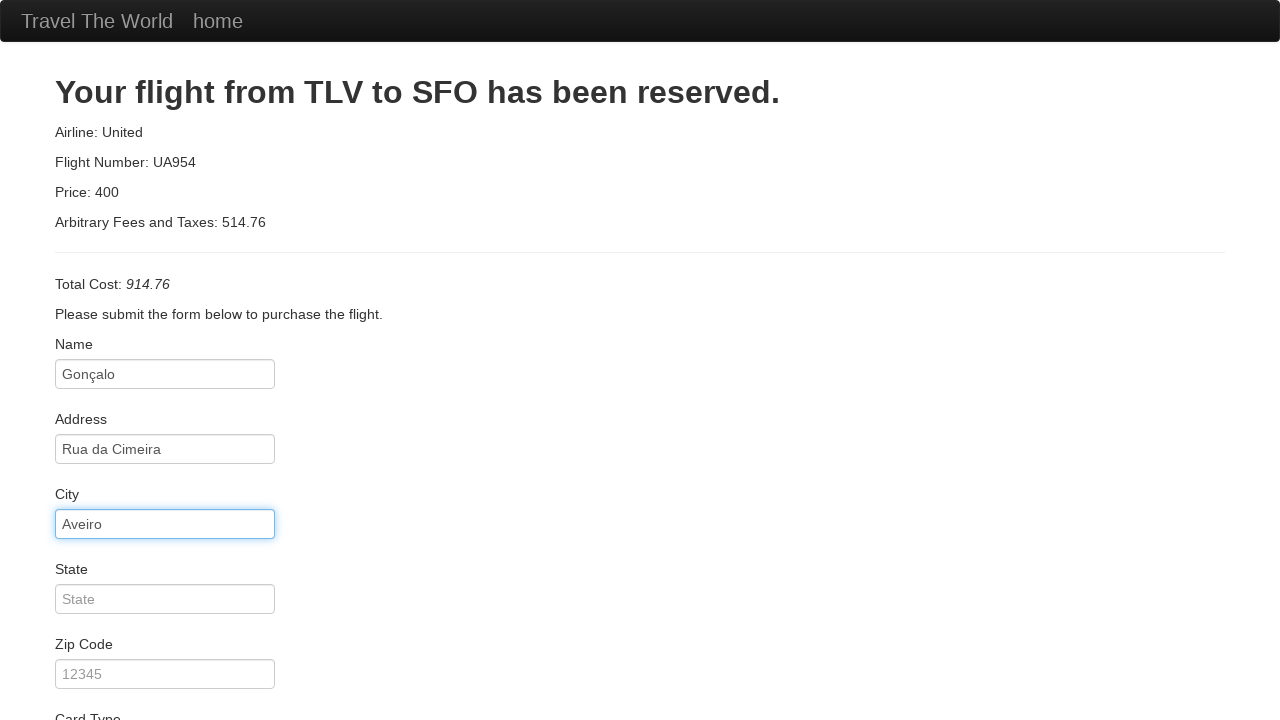

Filled state field with 'Aveiro' on #state
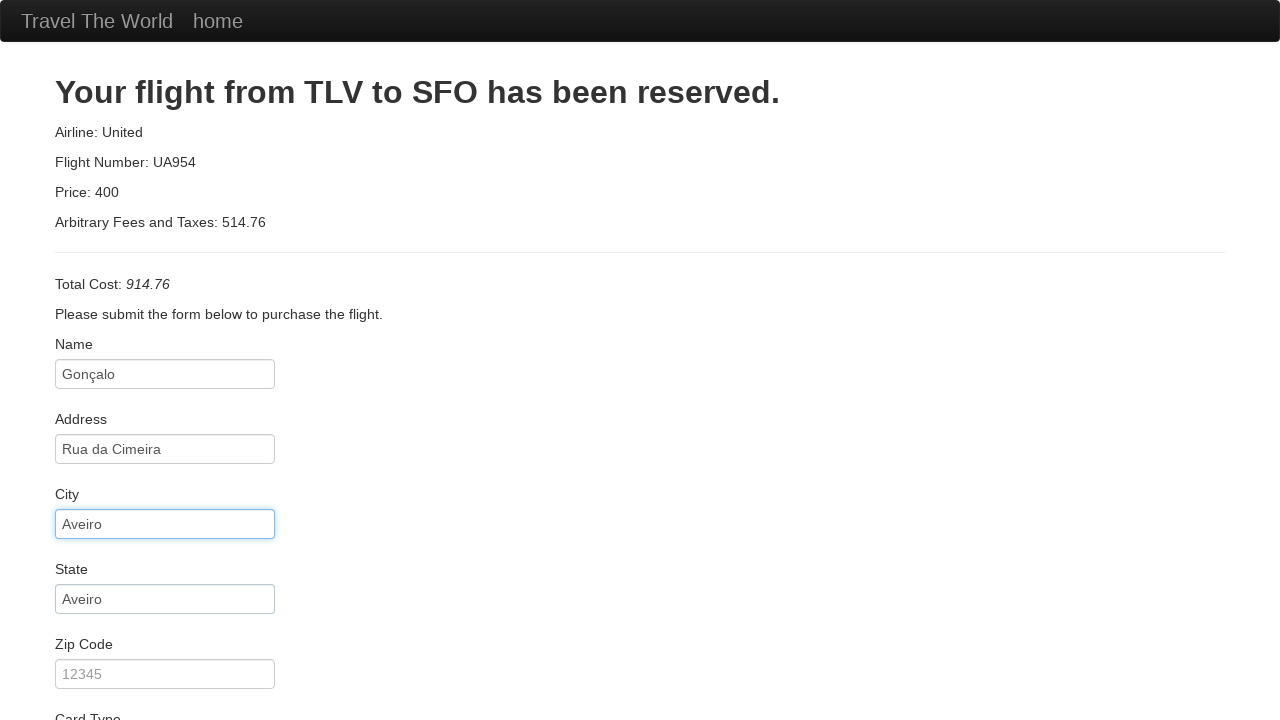

Filled zip code field with '3810-456' on #zipCode
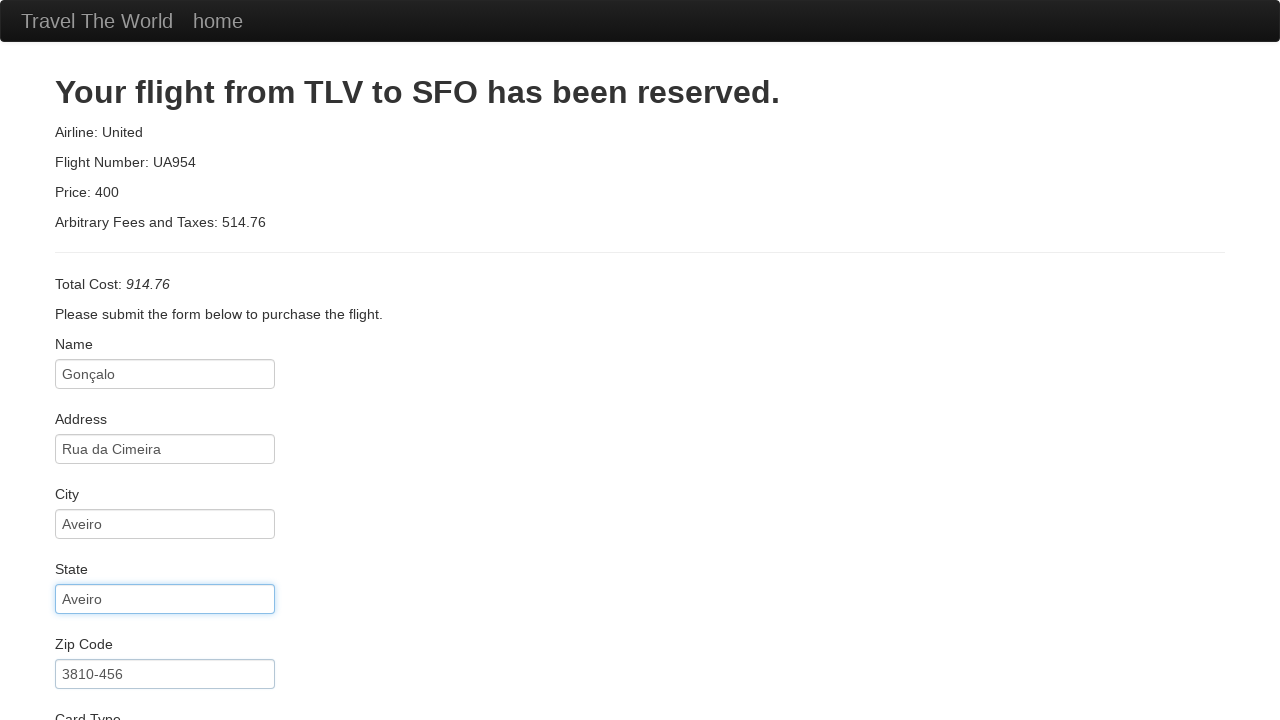

Clicked card type dropdown at (165, 360) on #cardType
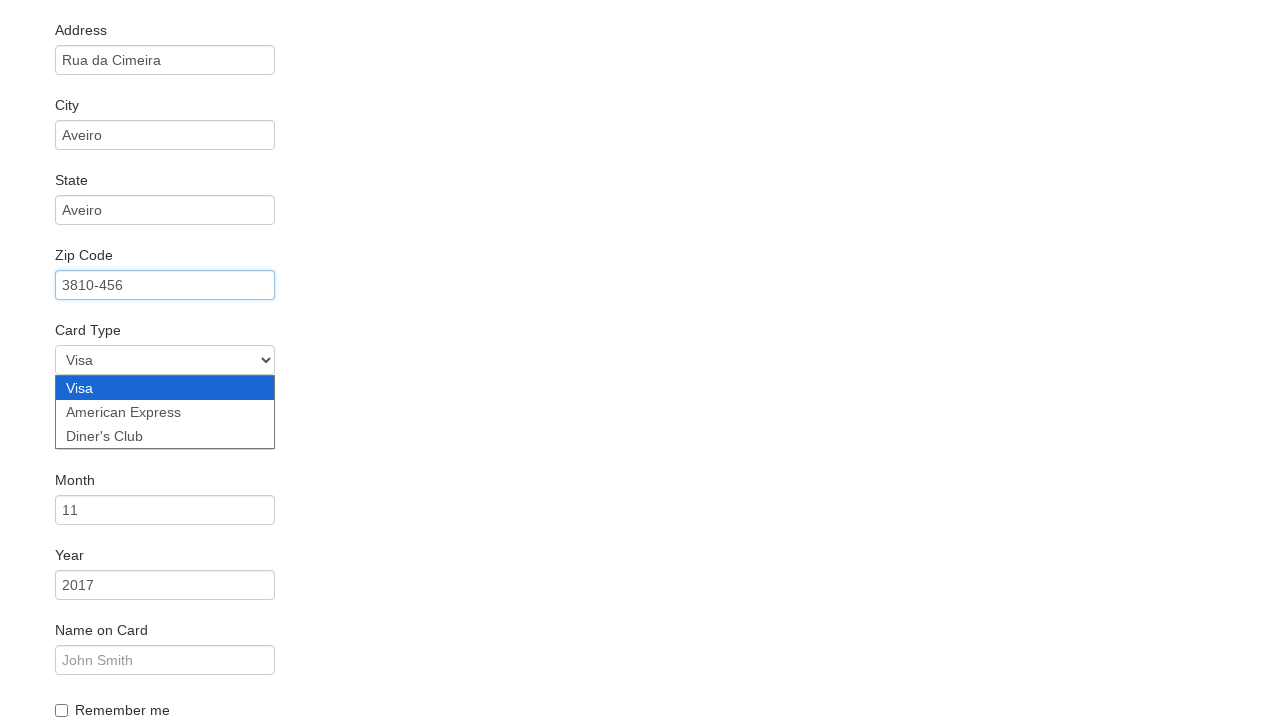

Clicked credit card number field at (165, 435) on #creditCardNumber
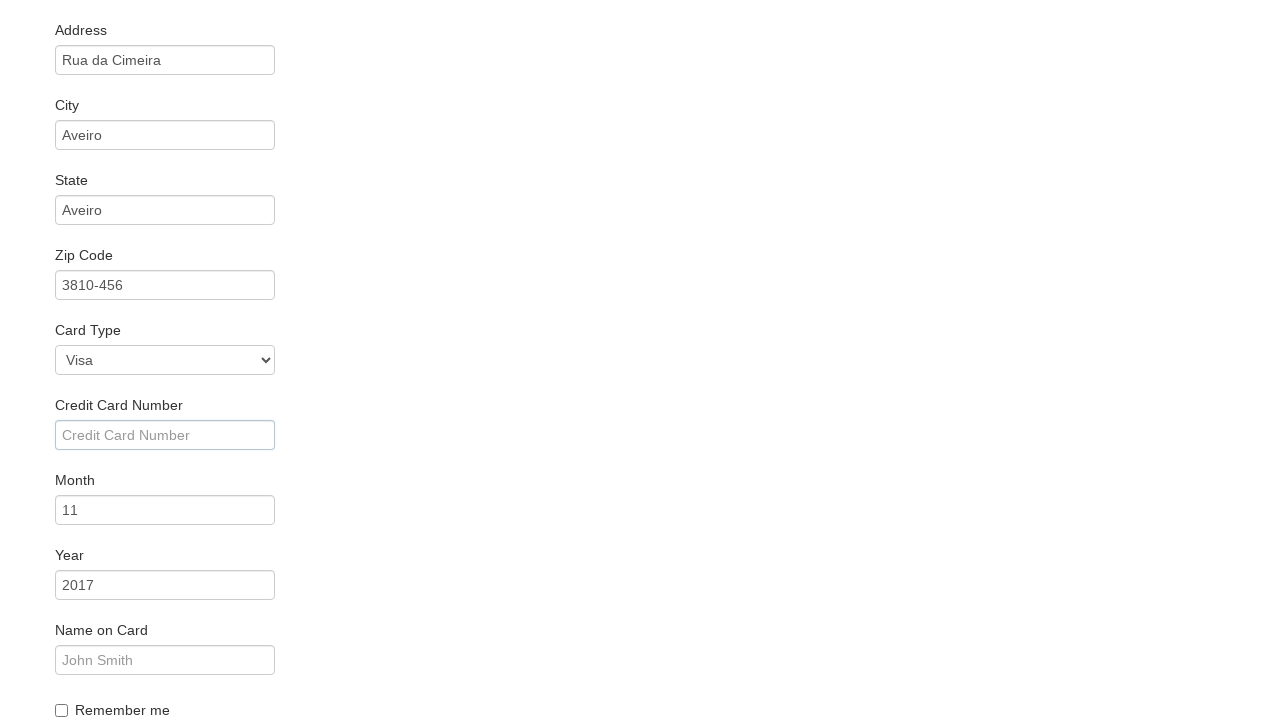

Filled credit card number field with '123456789' on #creditCardNumber
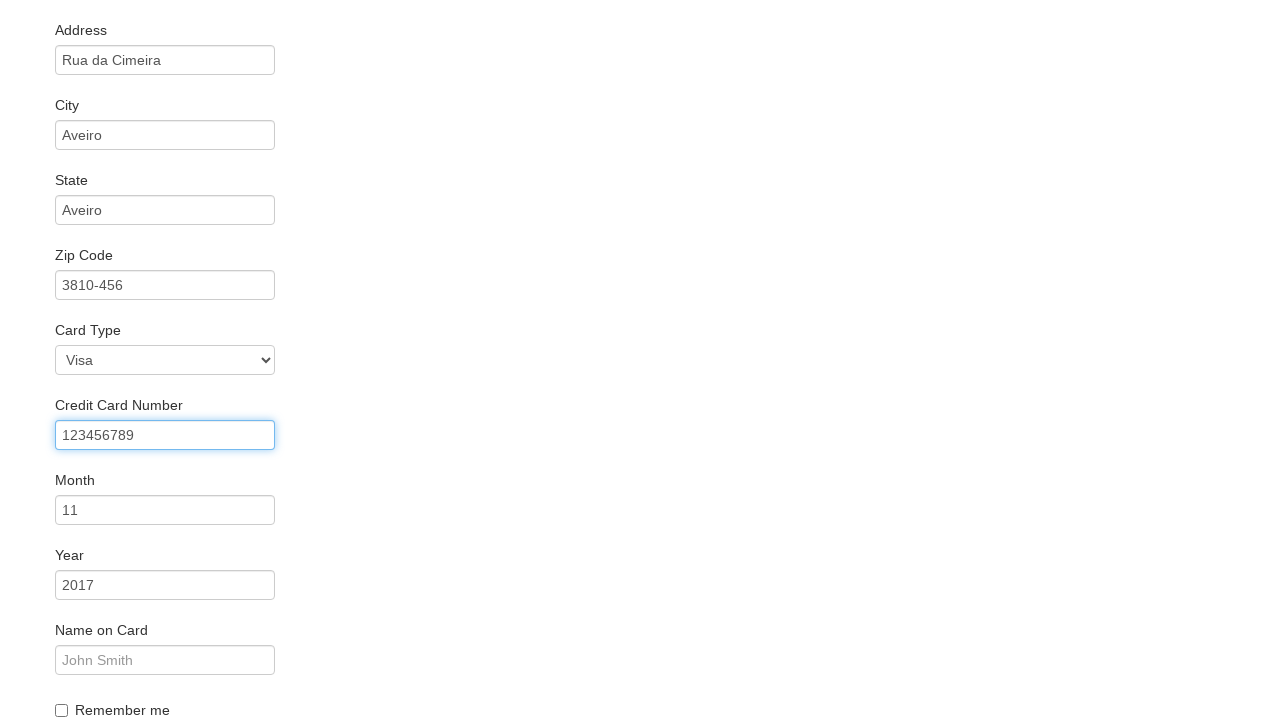

Clicked credit card month field at (165, 510) on #creditCardMonth
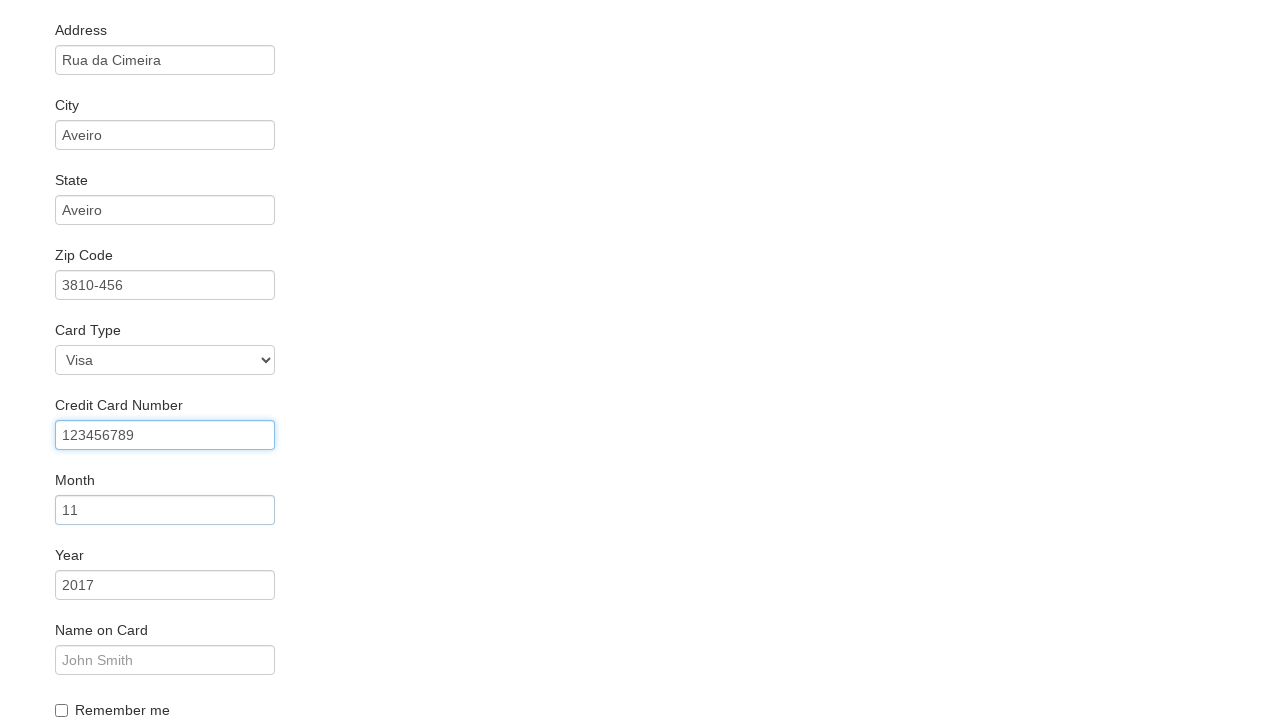

Filled credit card month field with '3' on #creditCardMonth
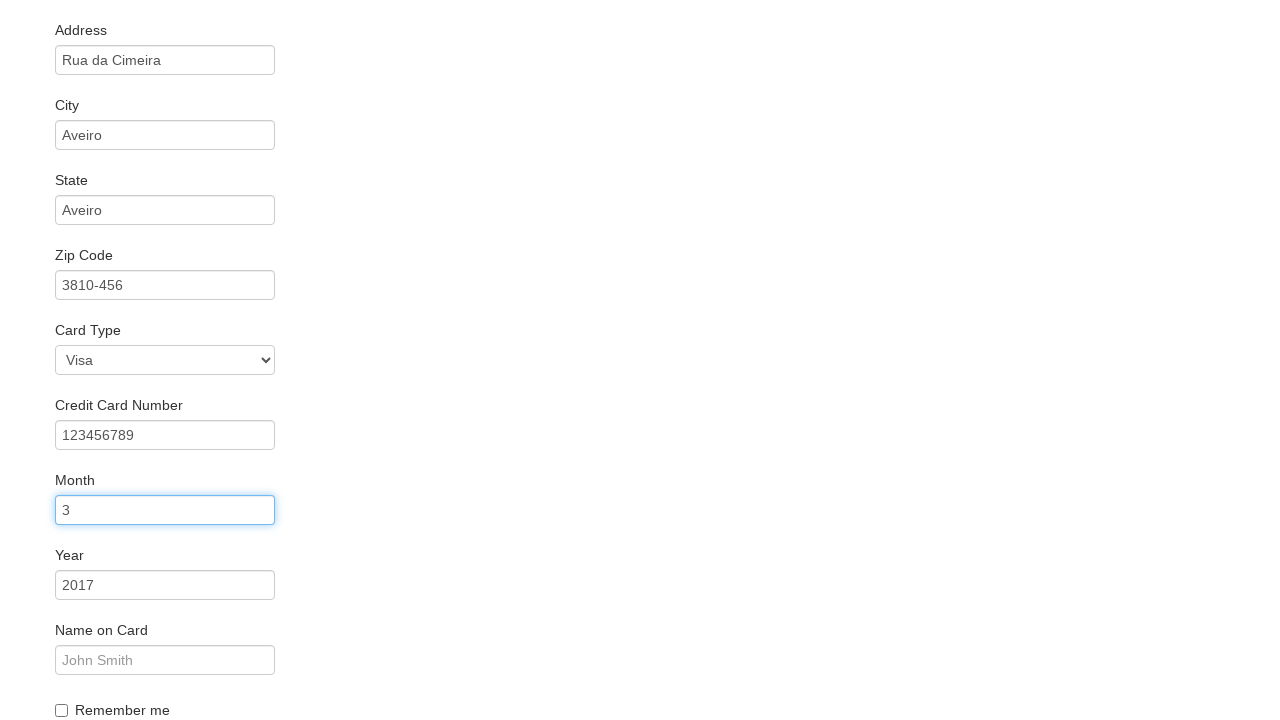

Clicked credit card year field at (165, 585) on #creditCardYear
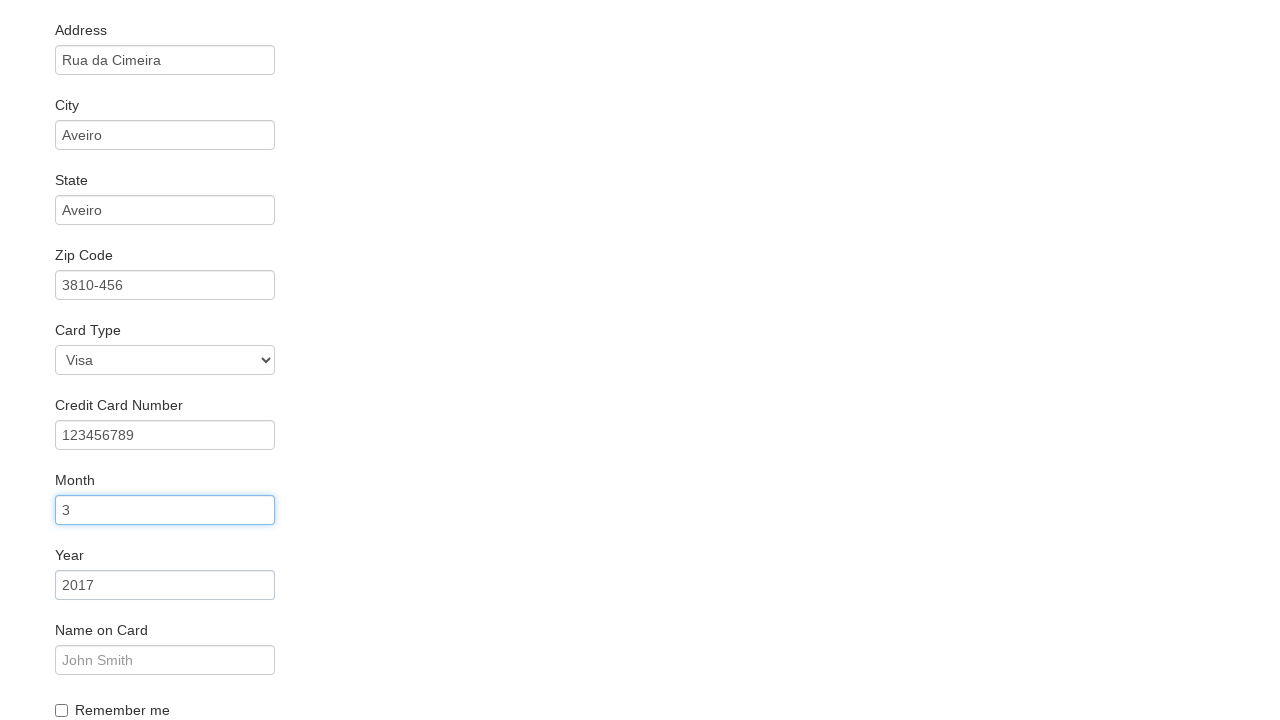

Filled credit card year field with '2025' on #creditCardYear
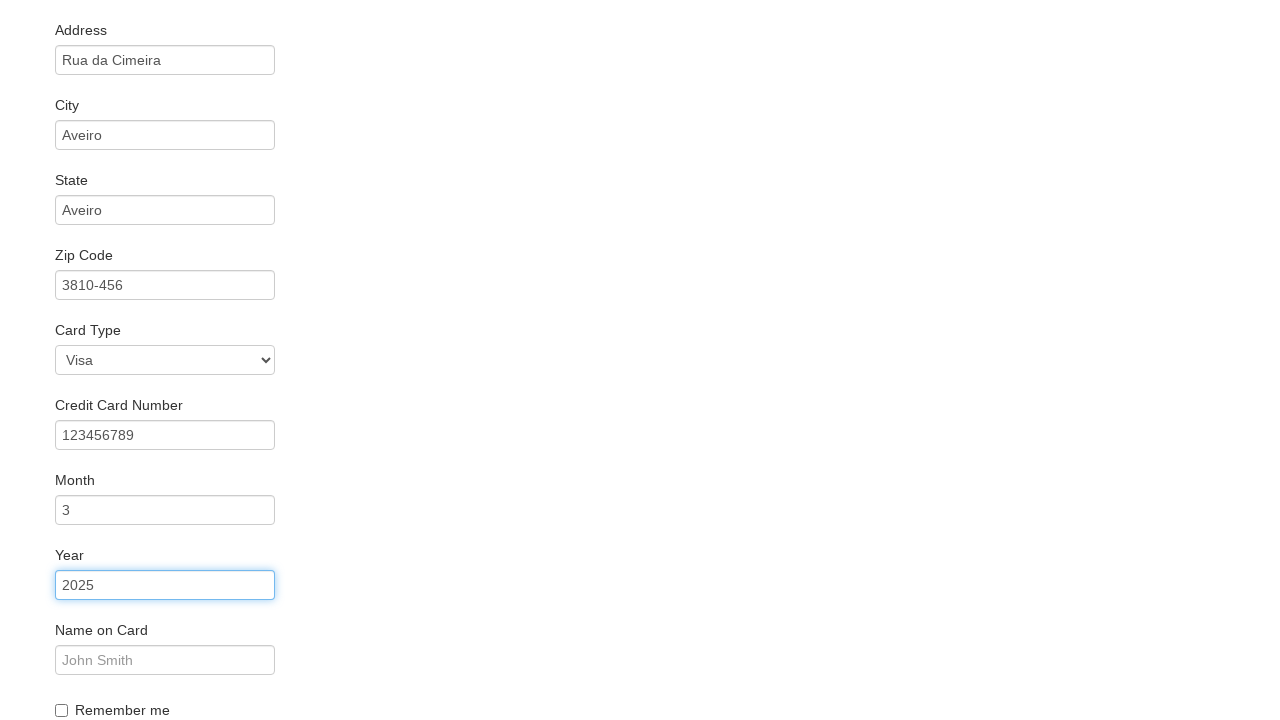

Clicked name on card field at (165, 660) on #nameOnCard
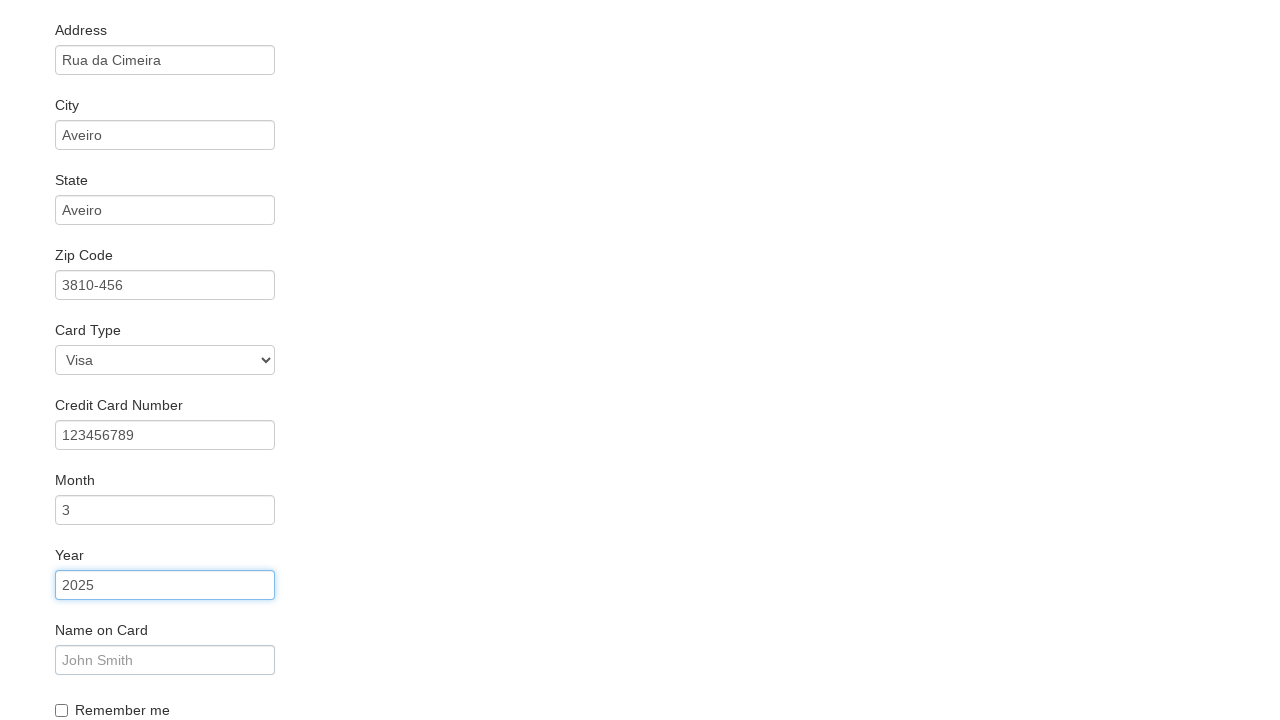

Filled name on card field with 'Gonçalo Machado' on #nameOnCard
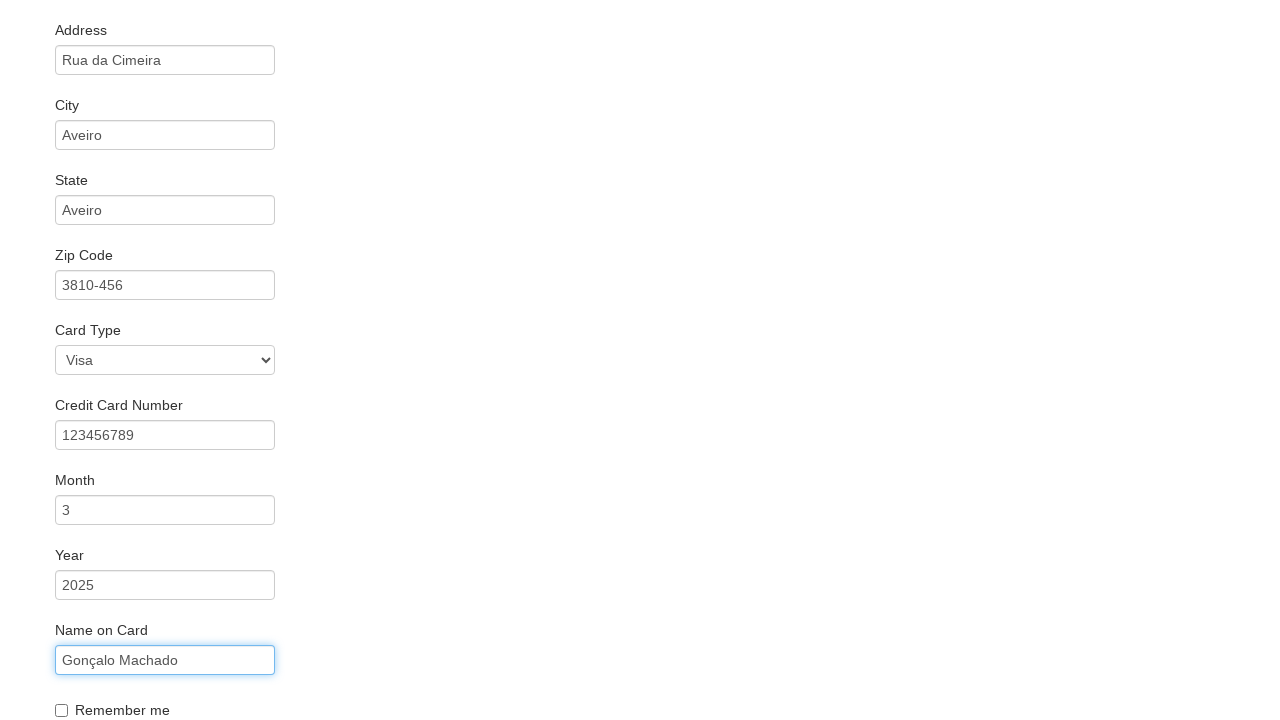

Clicked remember me checkbox (first click) at (62, 710) on #rememberMe
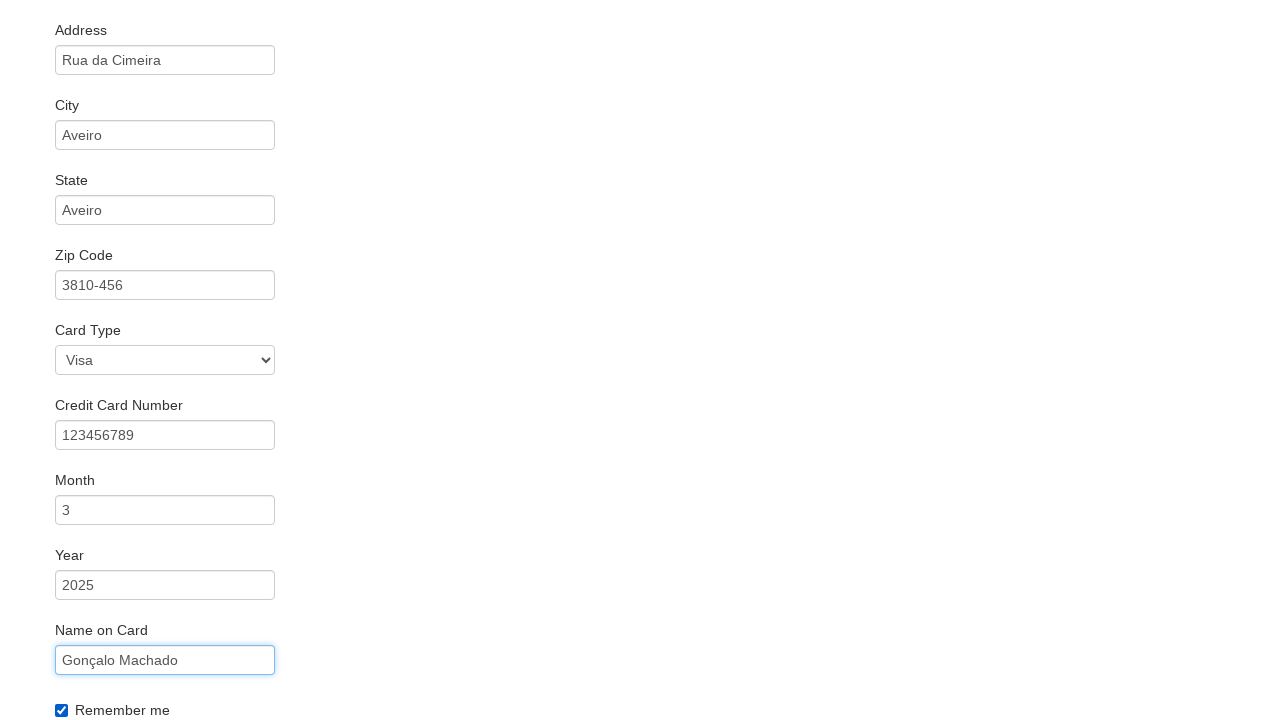

Clicked remember me checkbox (second click) at (62, 710) on #rememberMe
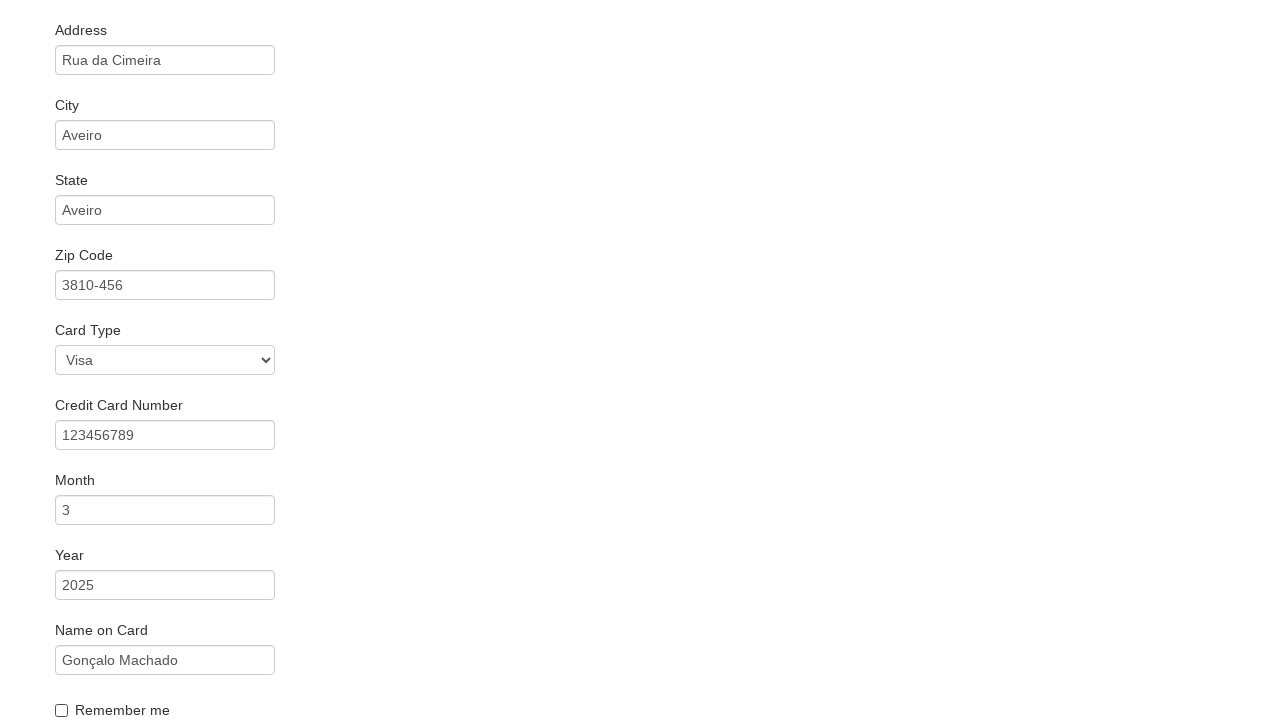

Clicked submit button to complete purchase at (118, 685) on .btn-primary
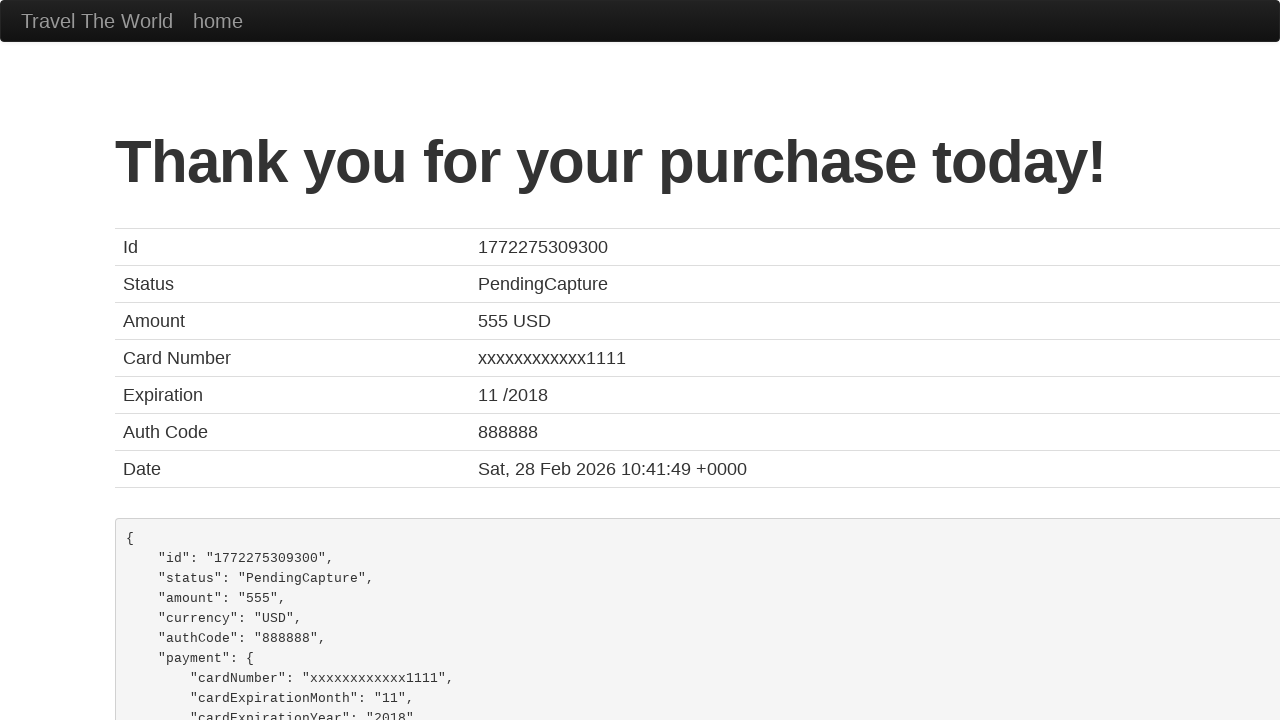

Confirmation page loaded with title 'BlazeDemo Confirmation'
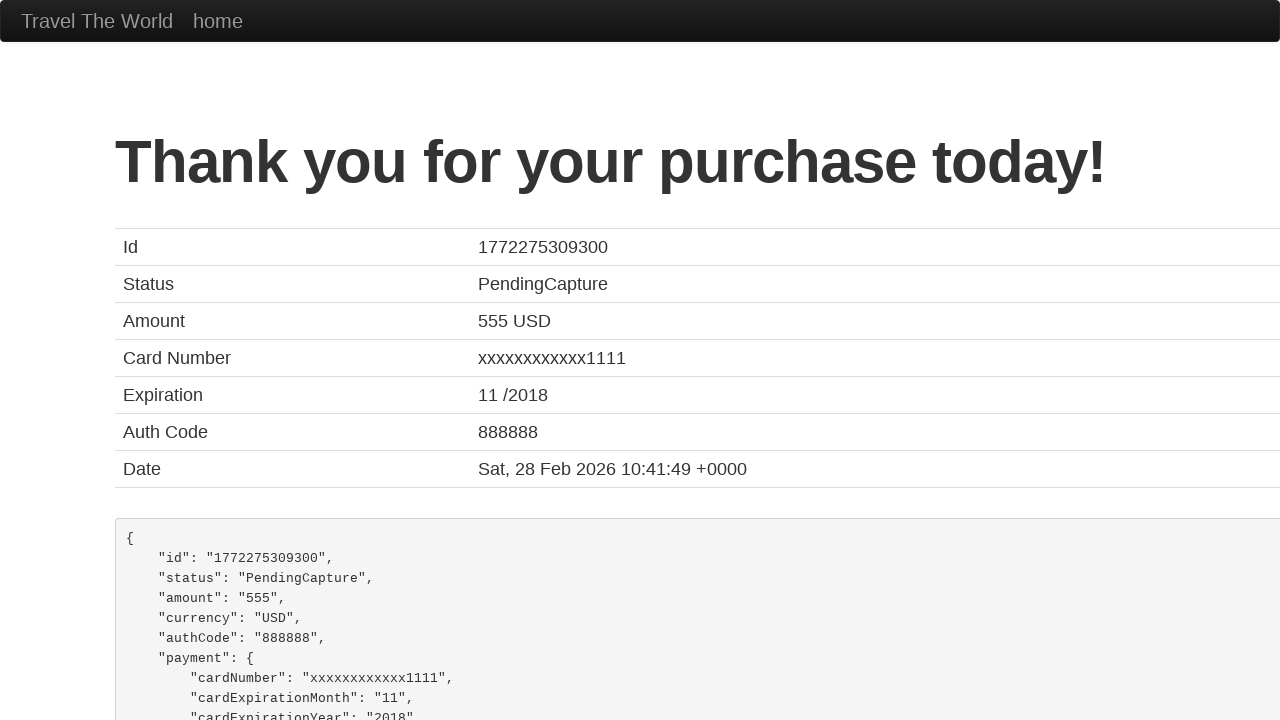

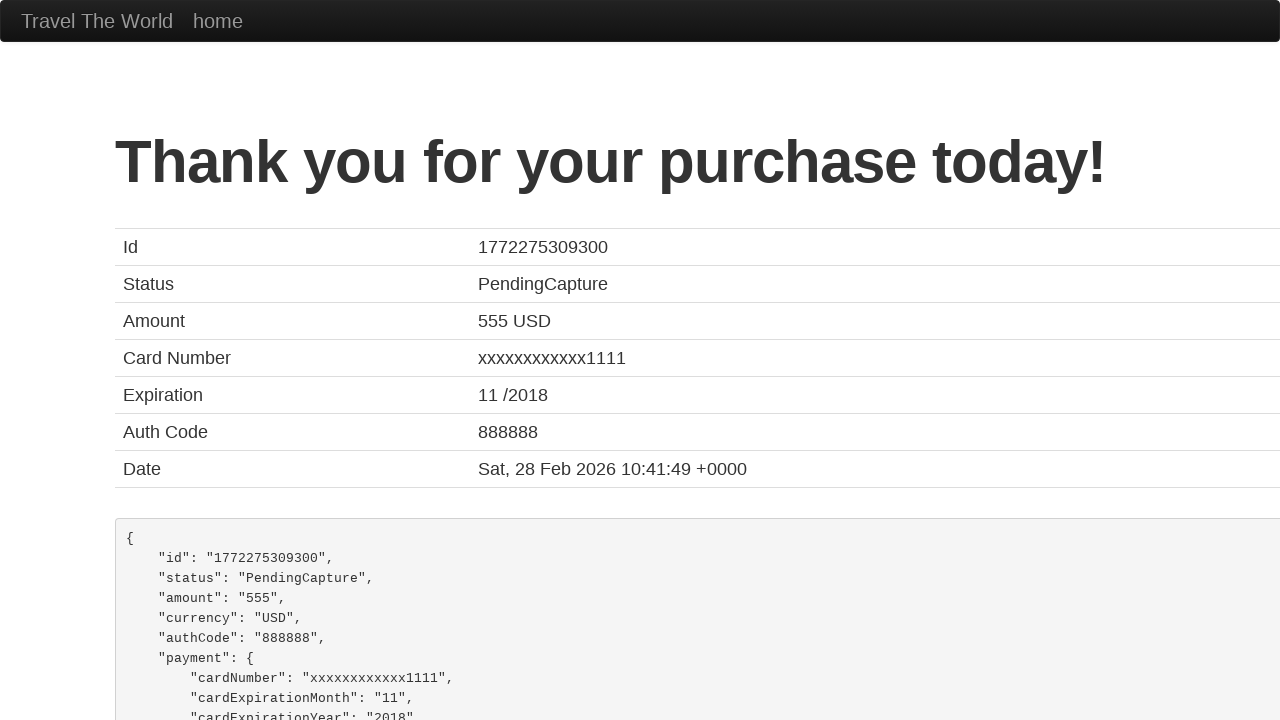